Tests alert handling by clicking a button that triggers an alert, reading its text, and accepting it

Starting URL: http://sahitest.com/demo/alertTest.htm

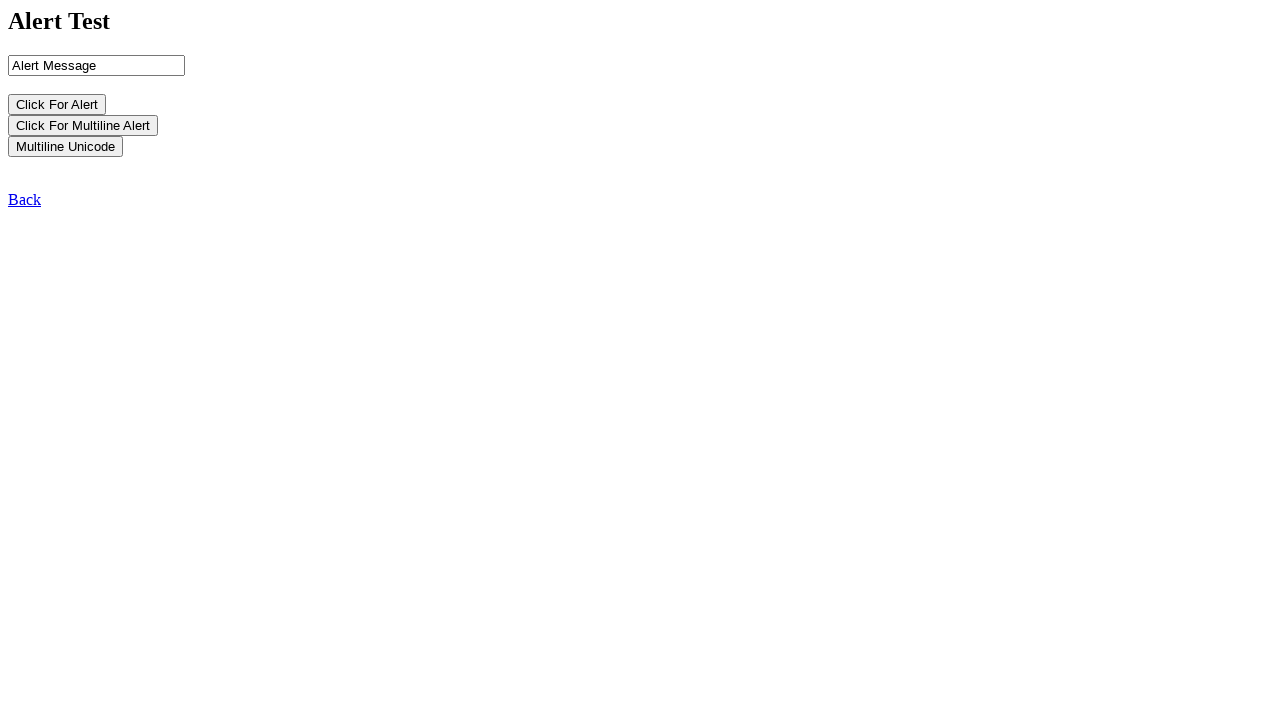

Clicked button to trigger alert at (57, 104) on input[name='b1']
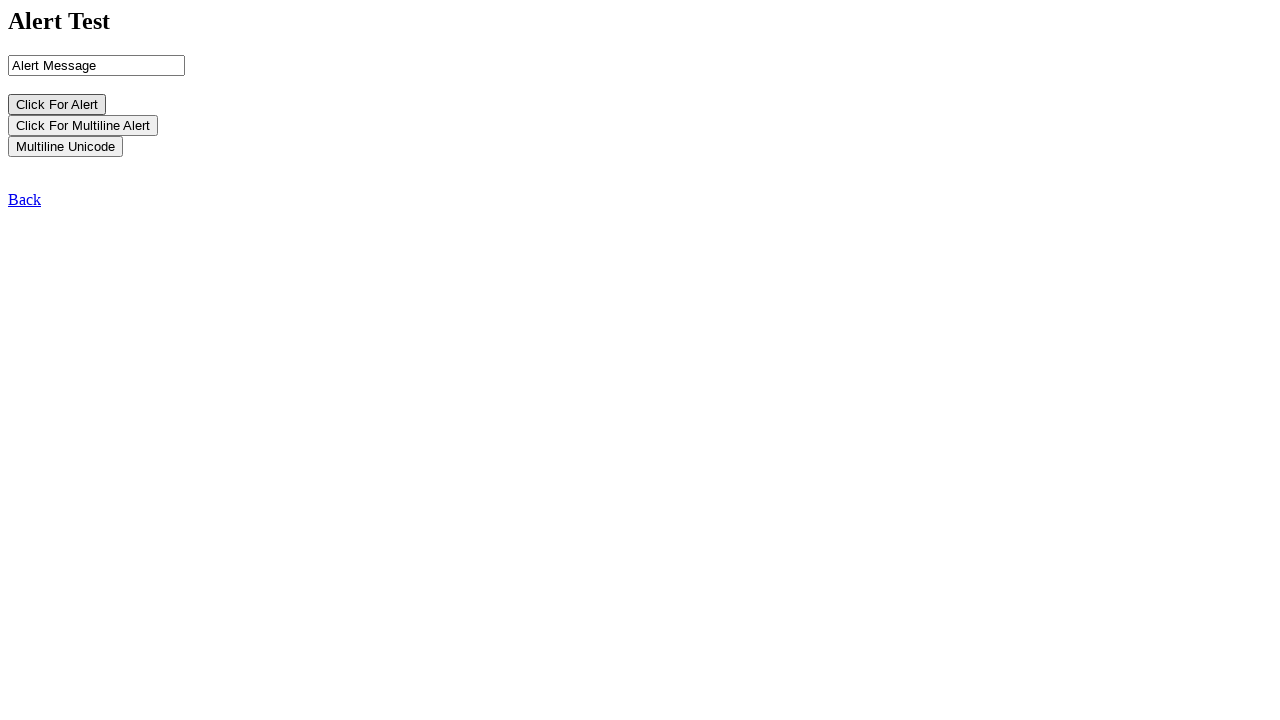

Set up dialog handler to accept alert
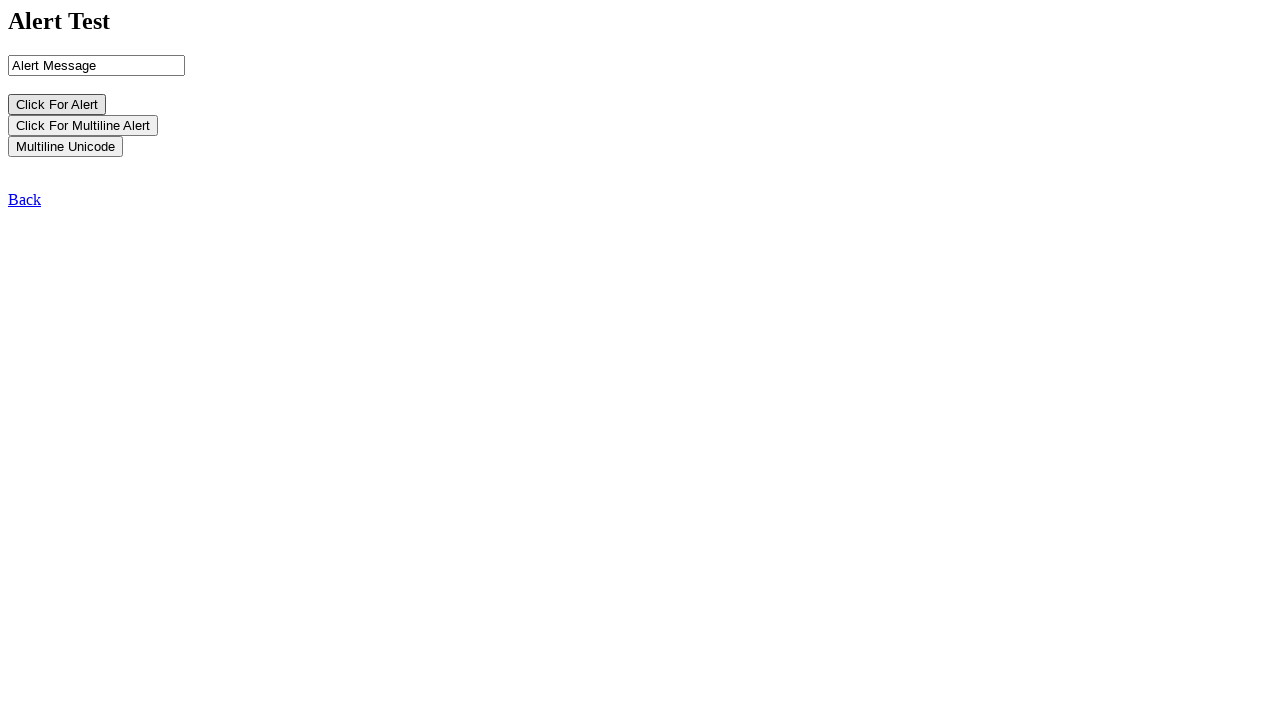

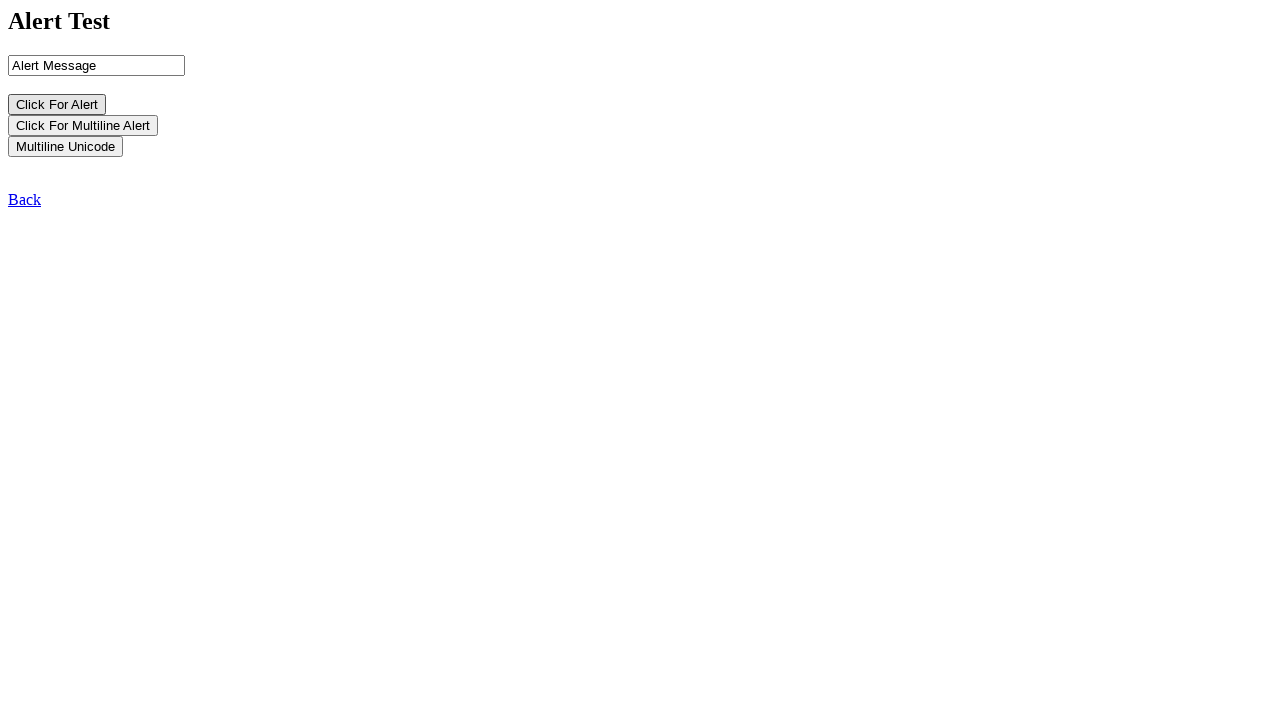